Navigates to the OrangeHRM demo login page and verifies that the URL contains "demo" and the page title contains "HRM"

Starting URL: https://opensource-demo.orangehrmlive.com/web/index.php/auth/login

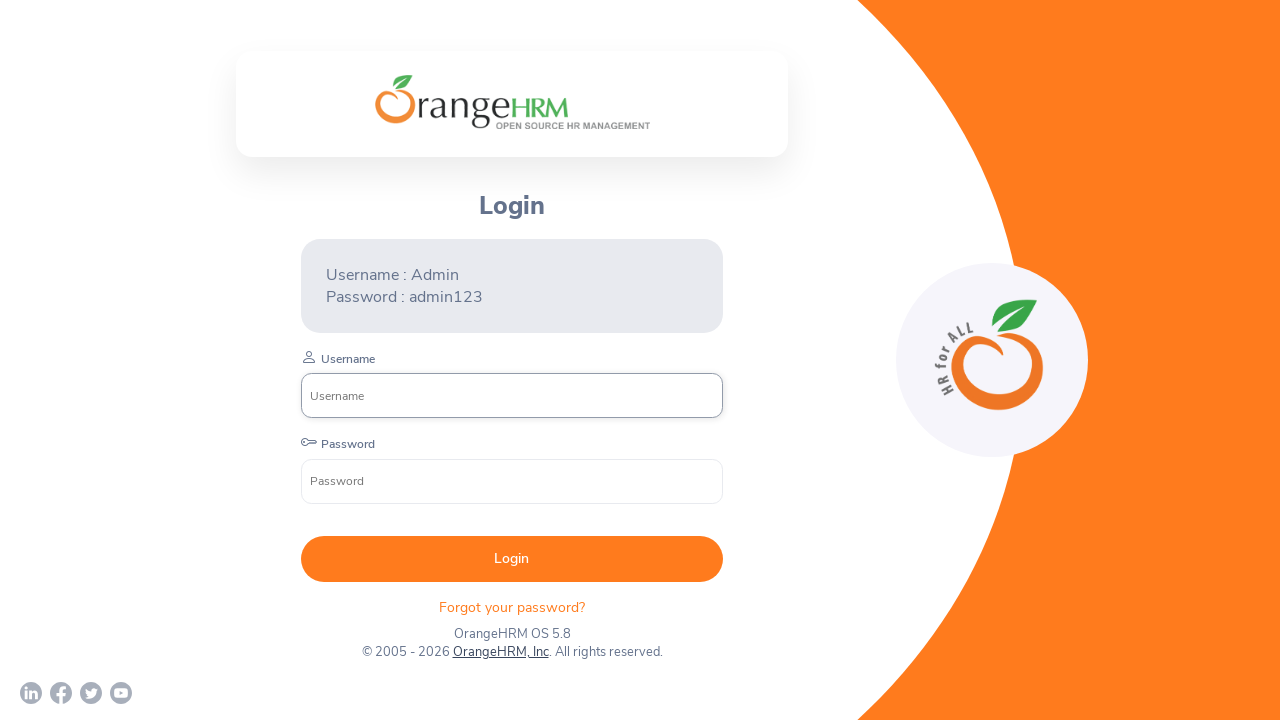

Page loaded with domcontentloaded state
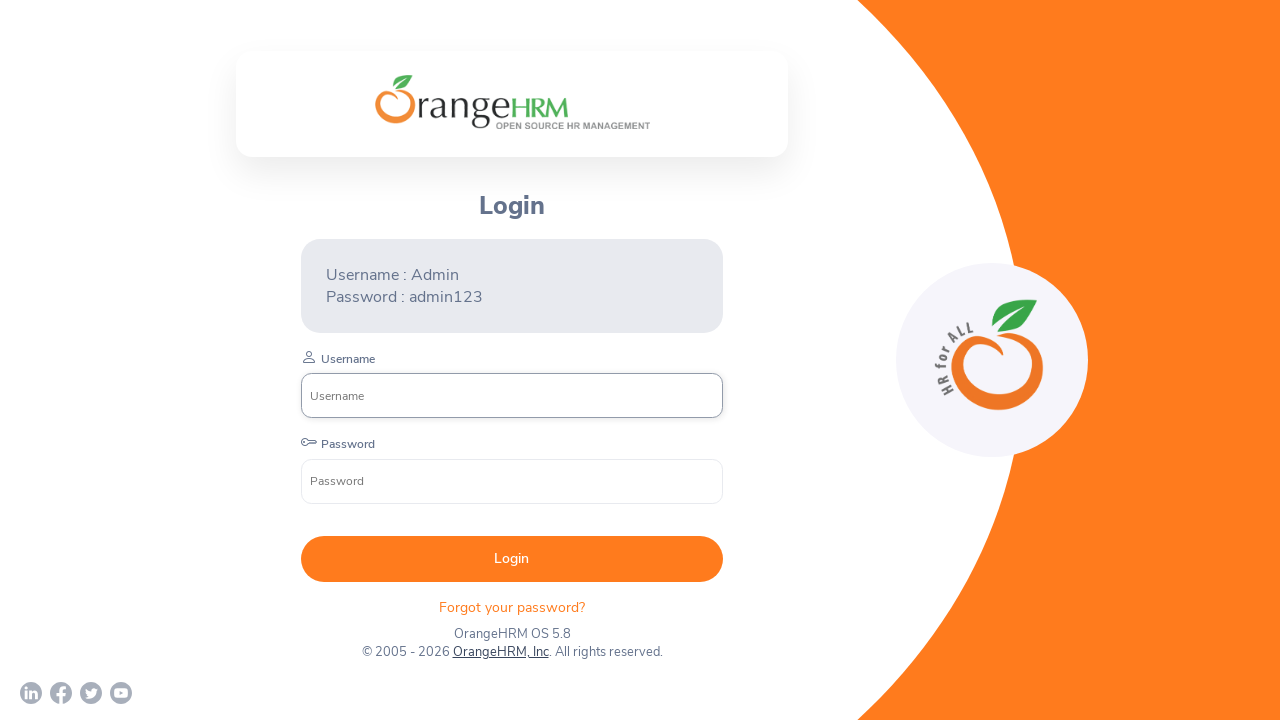

Retrieved current URL: https://opensource-demo.orangehrmlive.com/web/index.php/auth/login
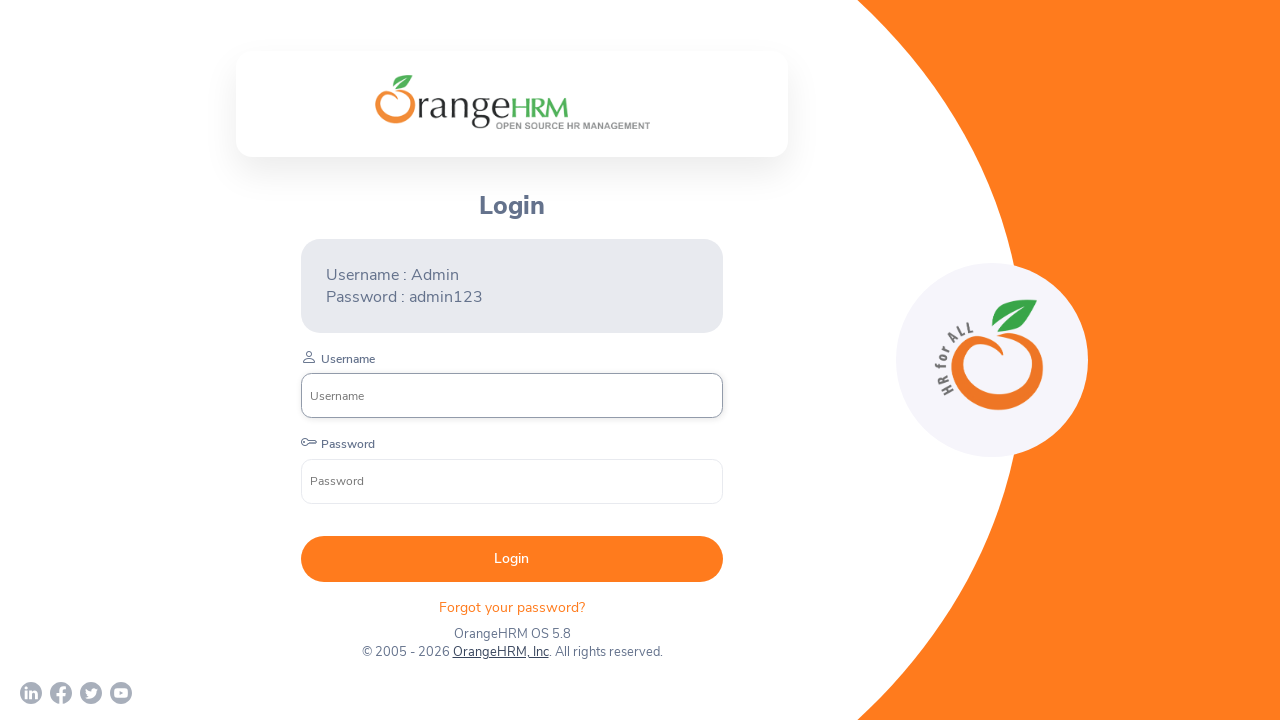

Verified URL contains 'demo'
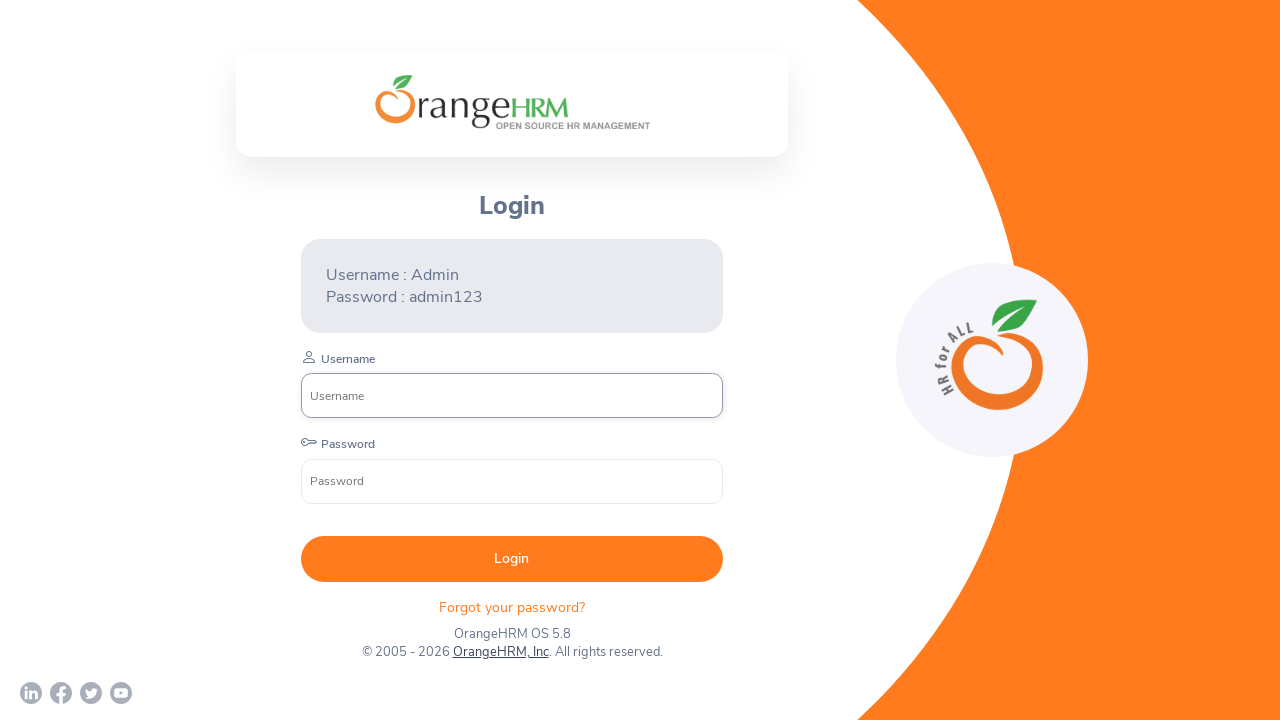

Retrieved page title: OrangeHRM
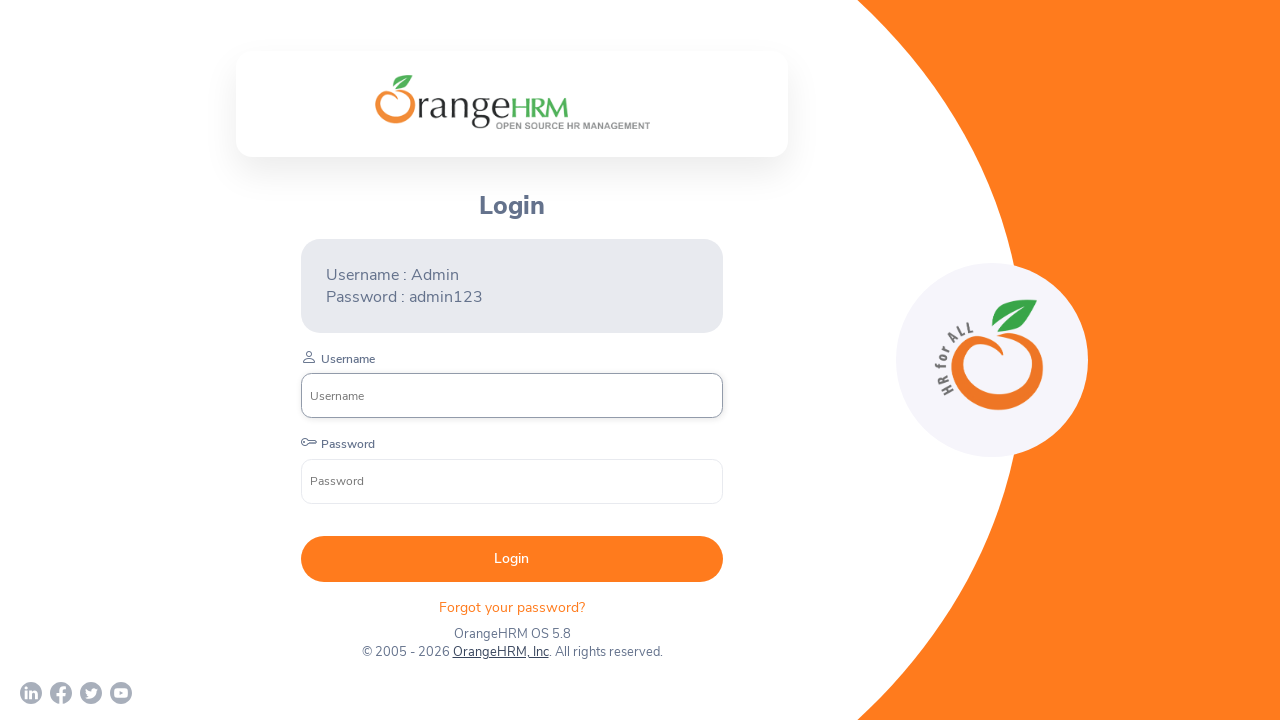

Verified page title contains 'HRM'
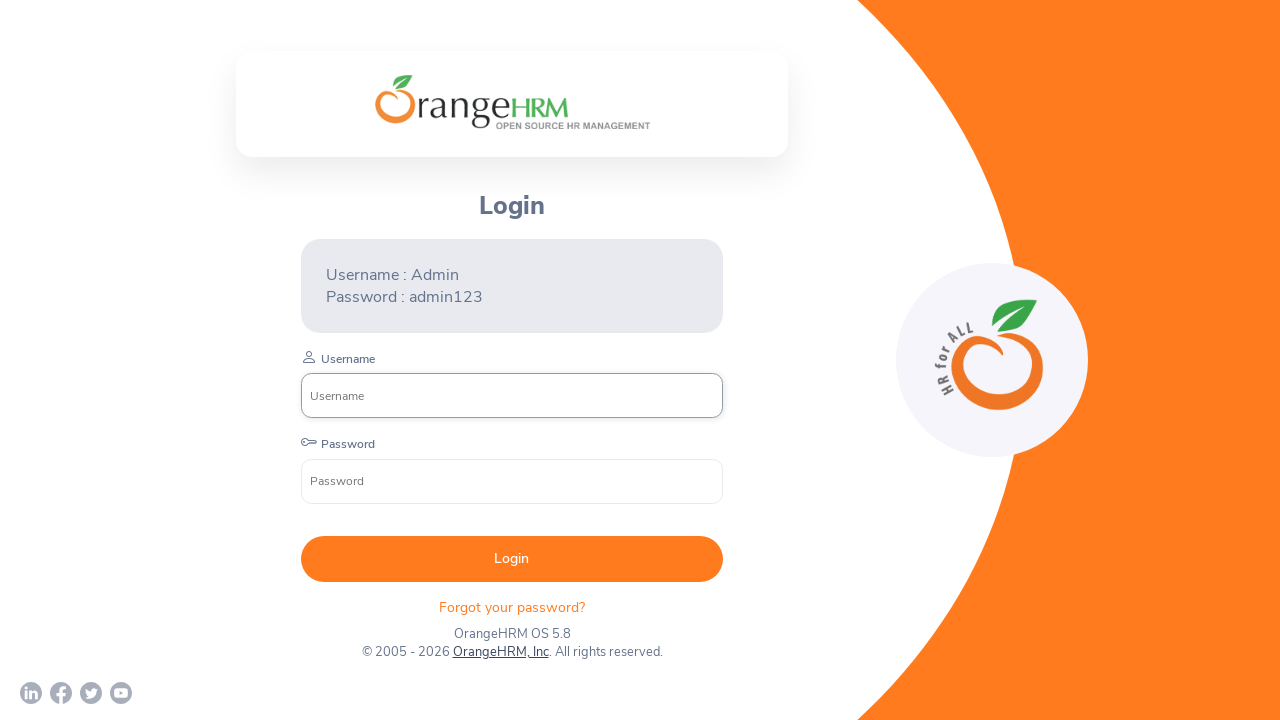

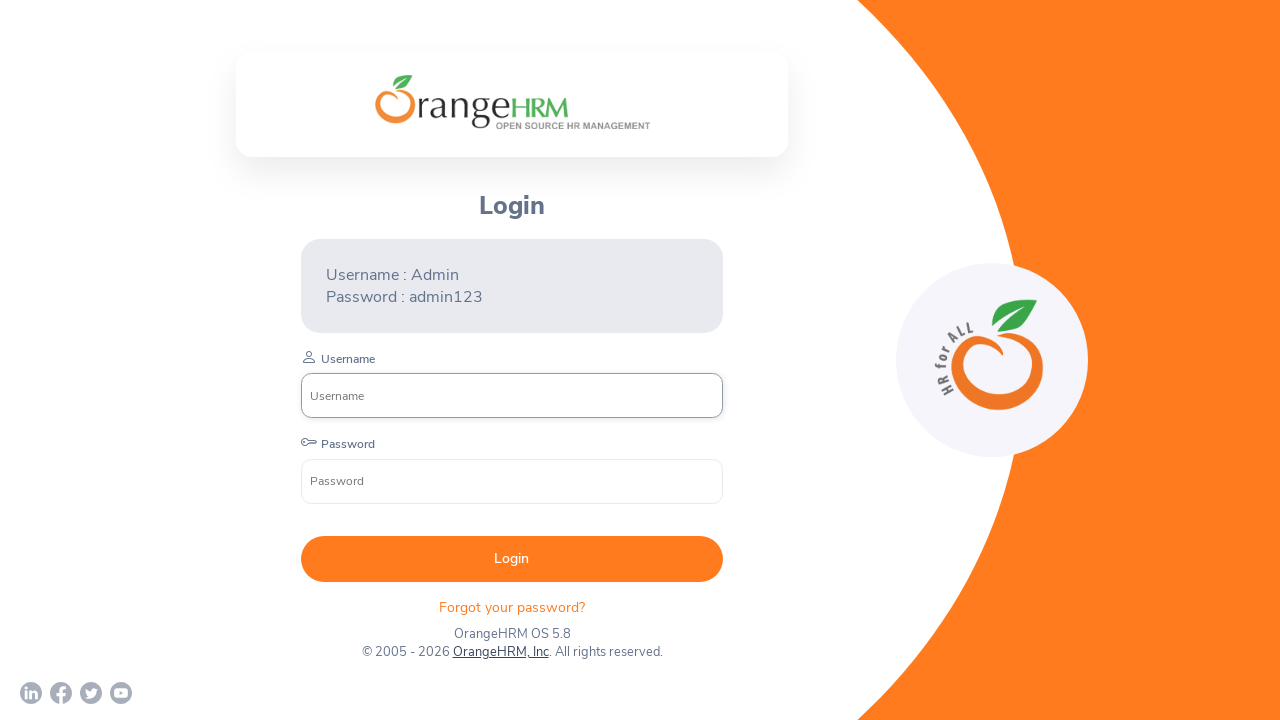